Opens the Click.ru website and checks that the browser console does not contain any severe error messages

Starting URL: https://click.ru/

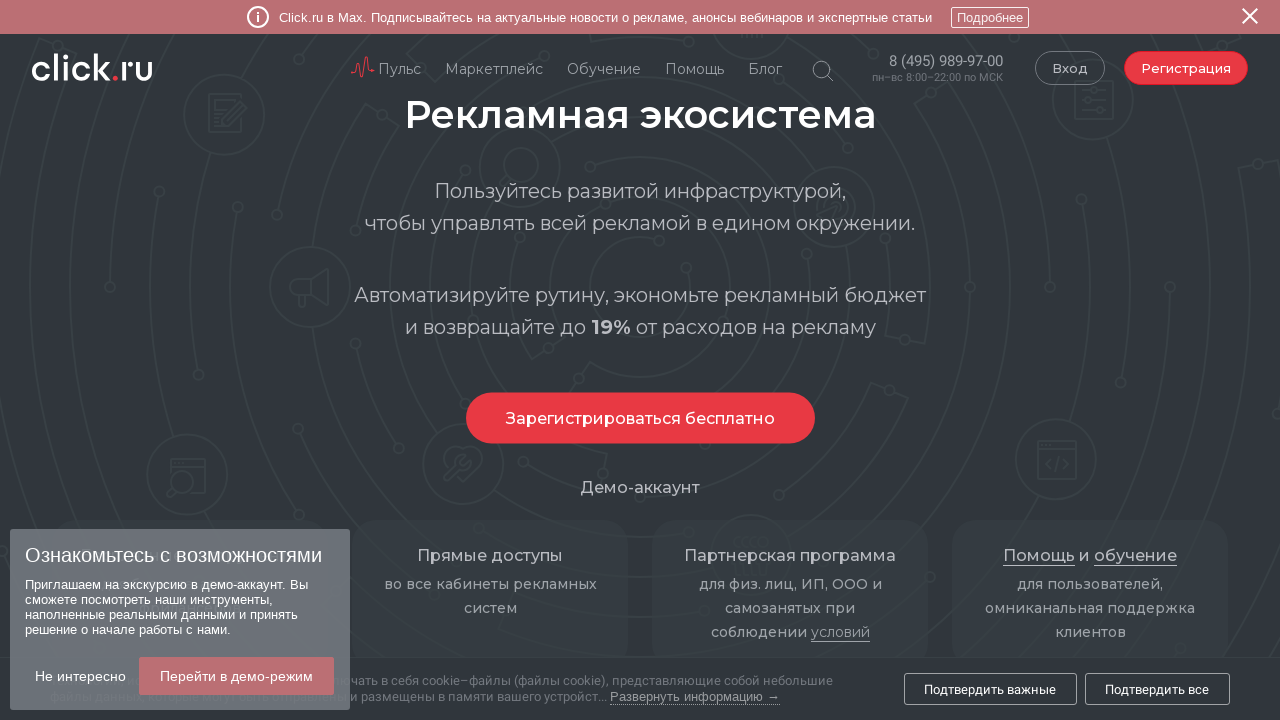

Set up console message listener
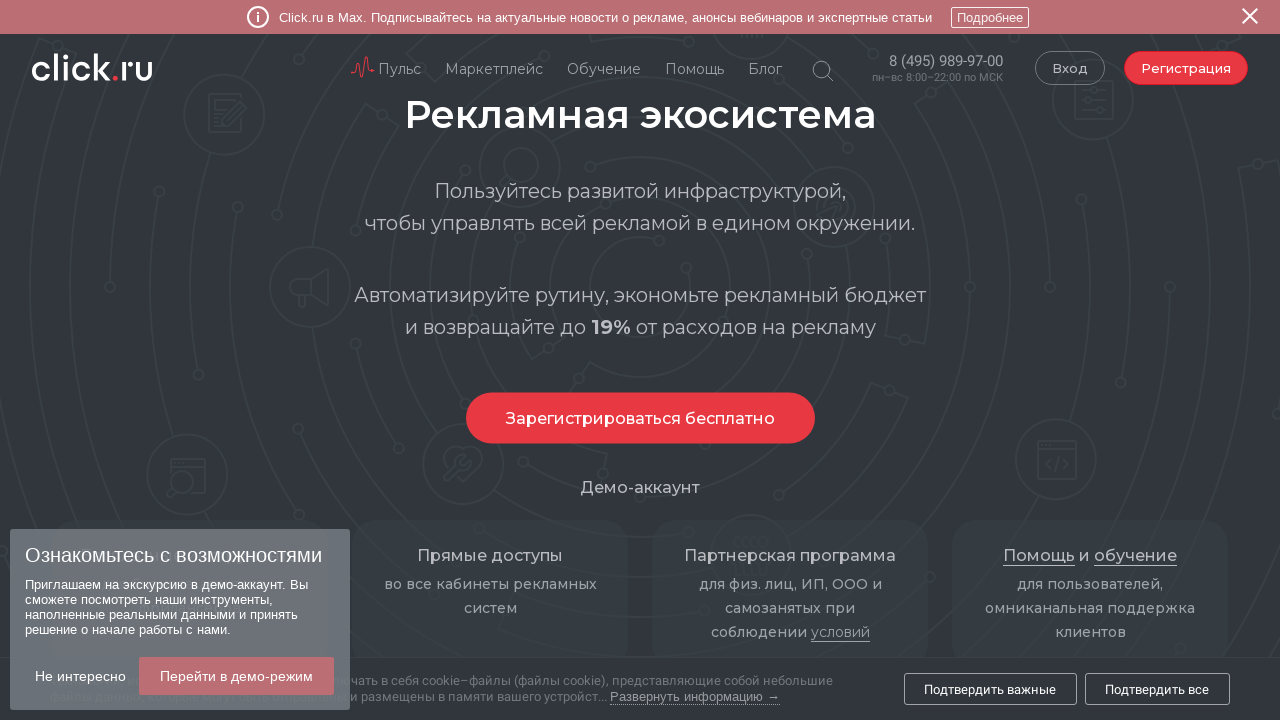

Reloaded Click.ru website
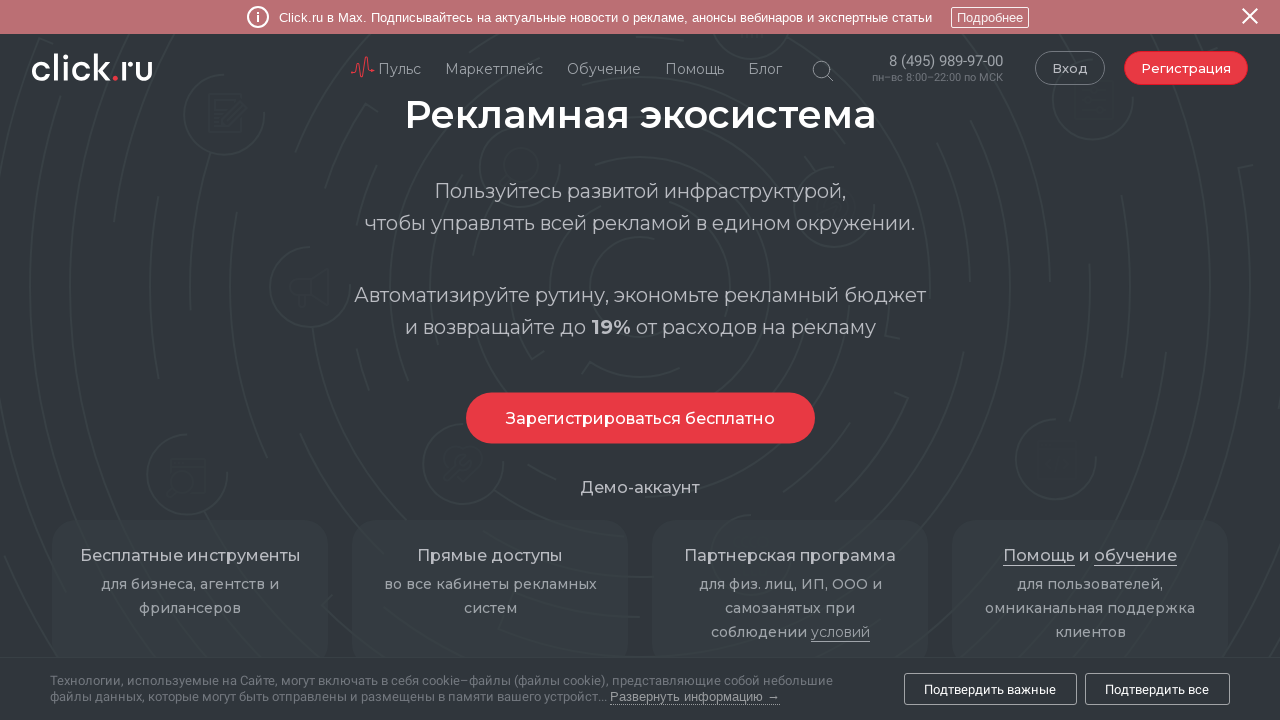

Waited for page DOM content to load
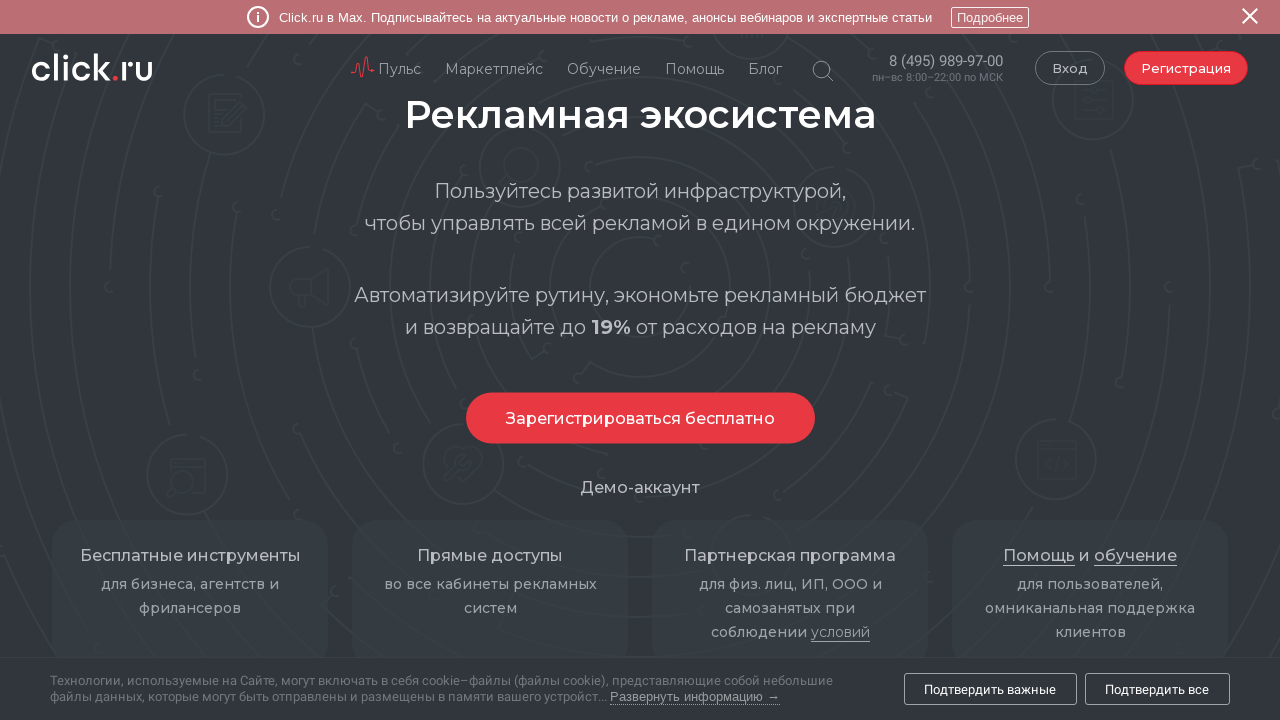

Verified console has no SEVERE errors (checked 1 messages)
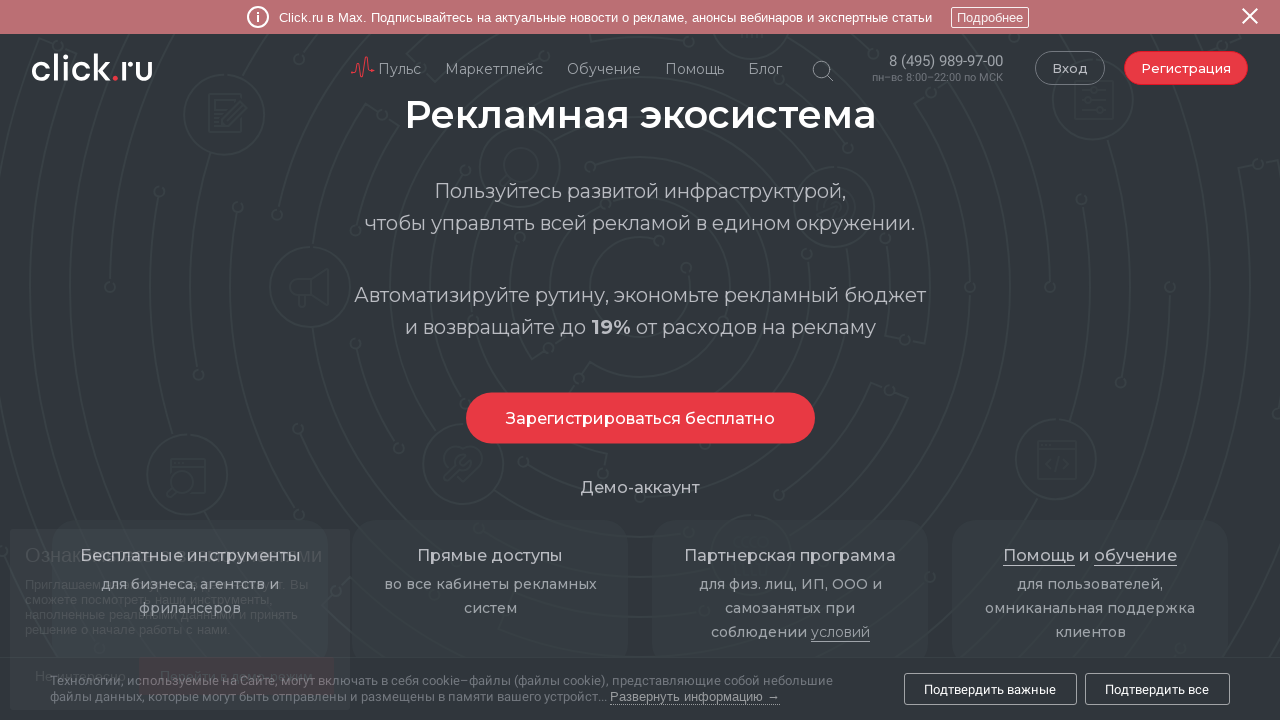

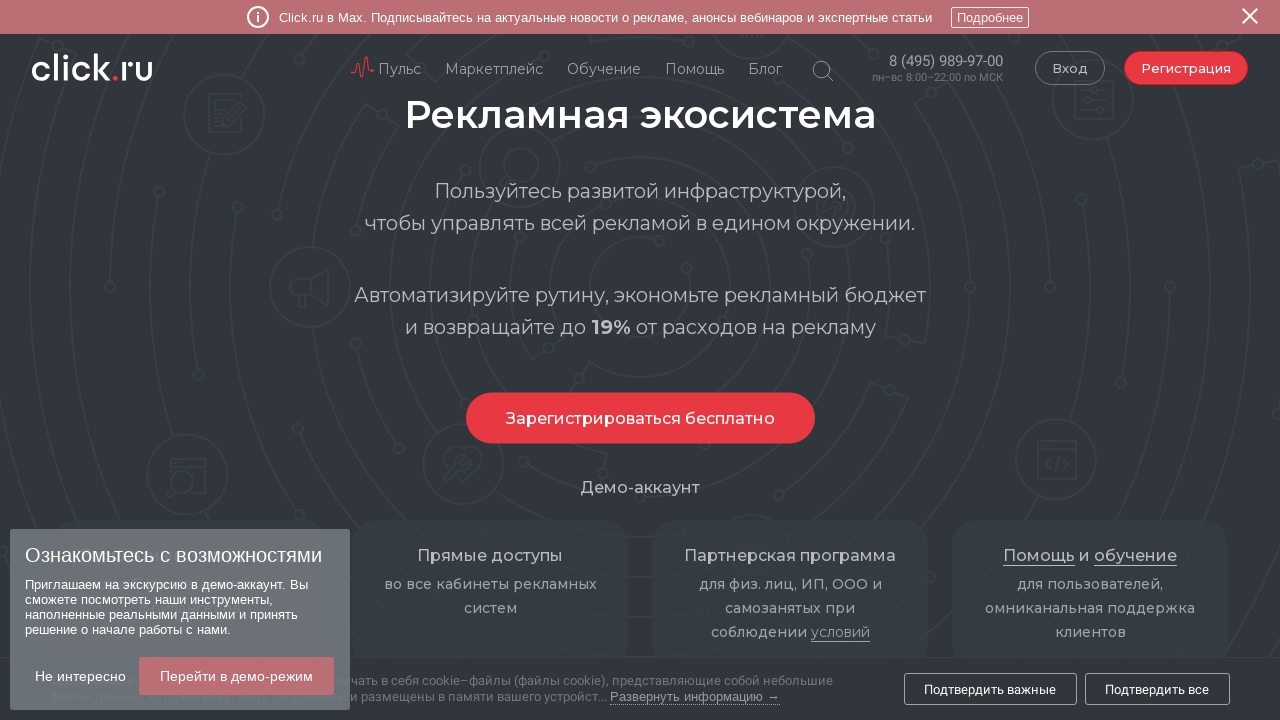